Tests GitHub advanced search form by filling in search criteria (search term, repository owner, date filter, and language) and submitting the form to perform a repository search.

Starting URL: https://github.com/search/advanced

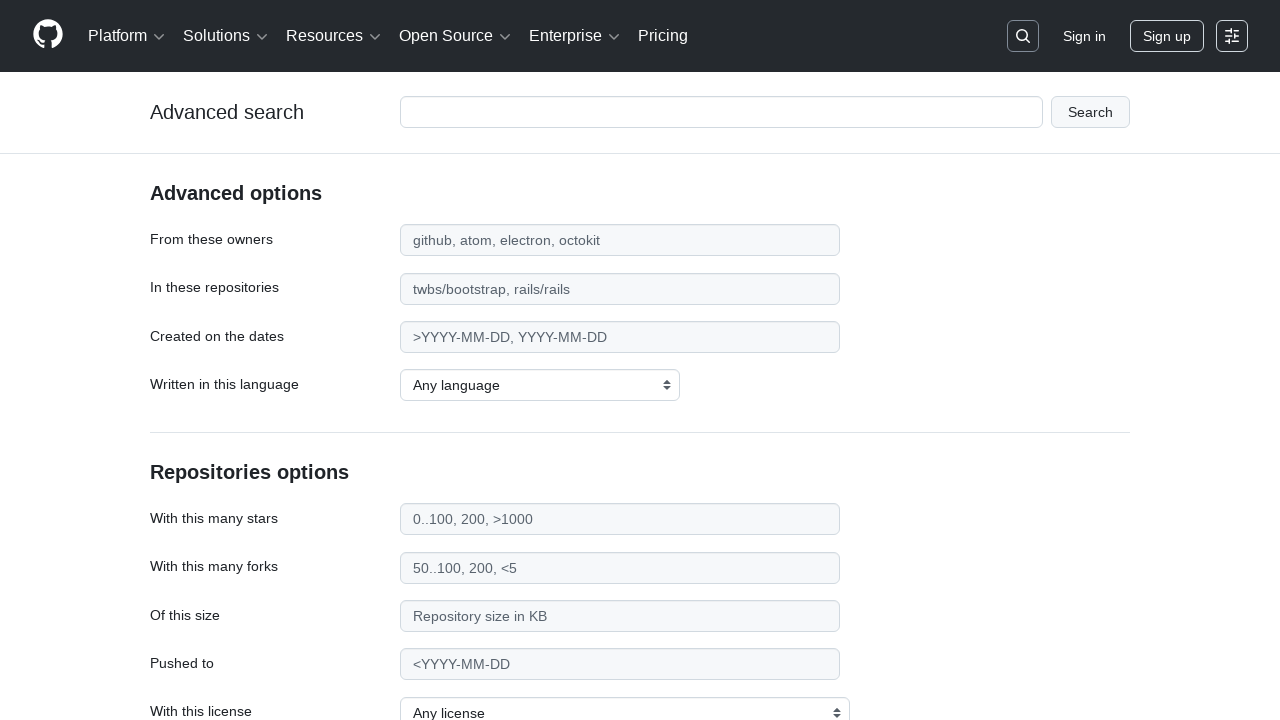

Filled search term field with 'web-scraping' on #adv_code_search input.js-advanced-search-input
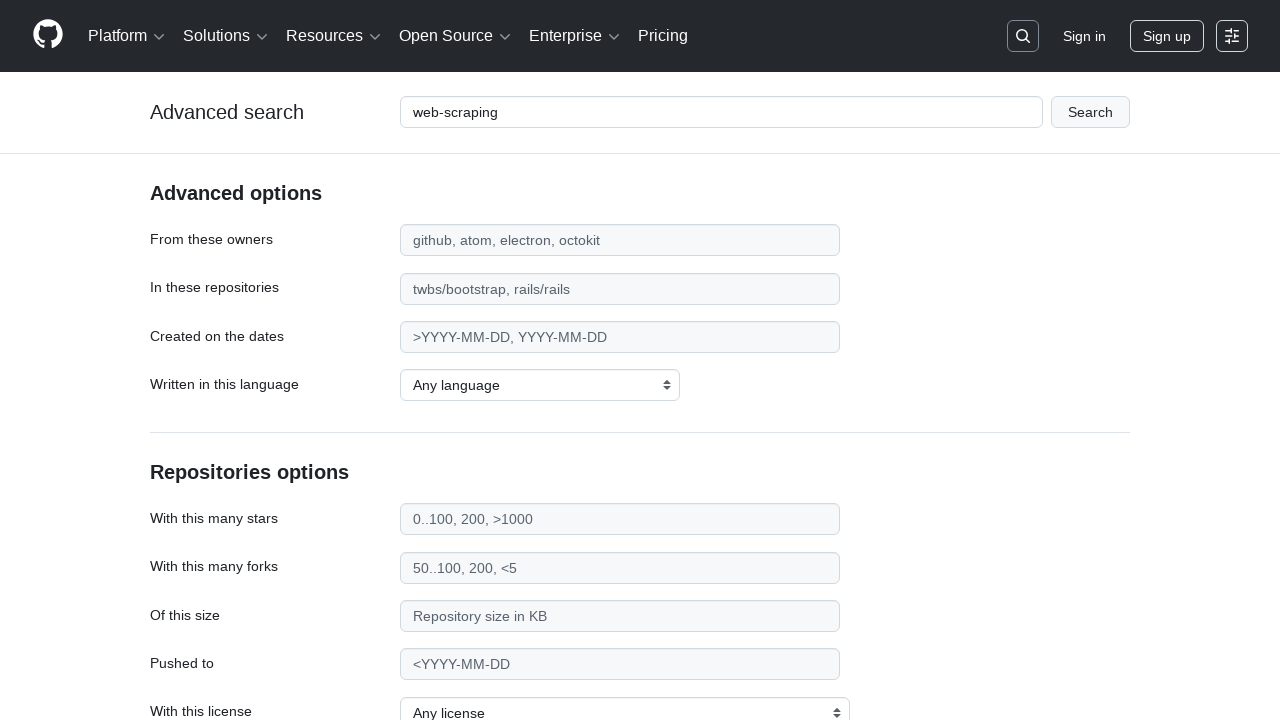

Filled repository owner field with 'microsoft' on #search_from
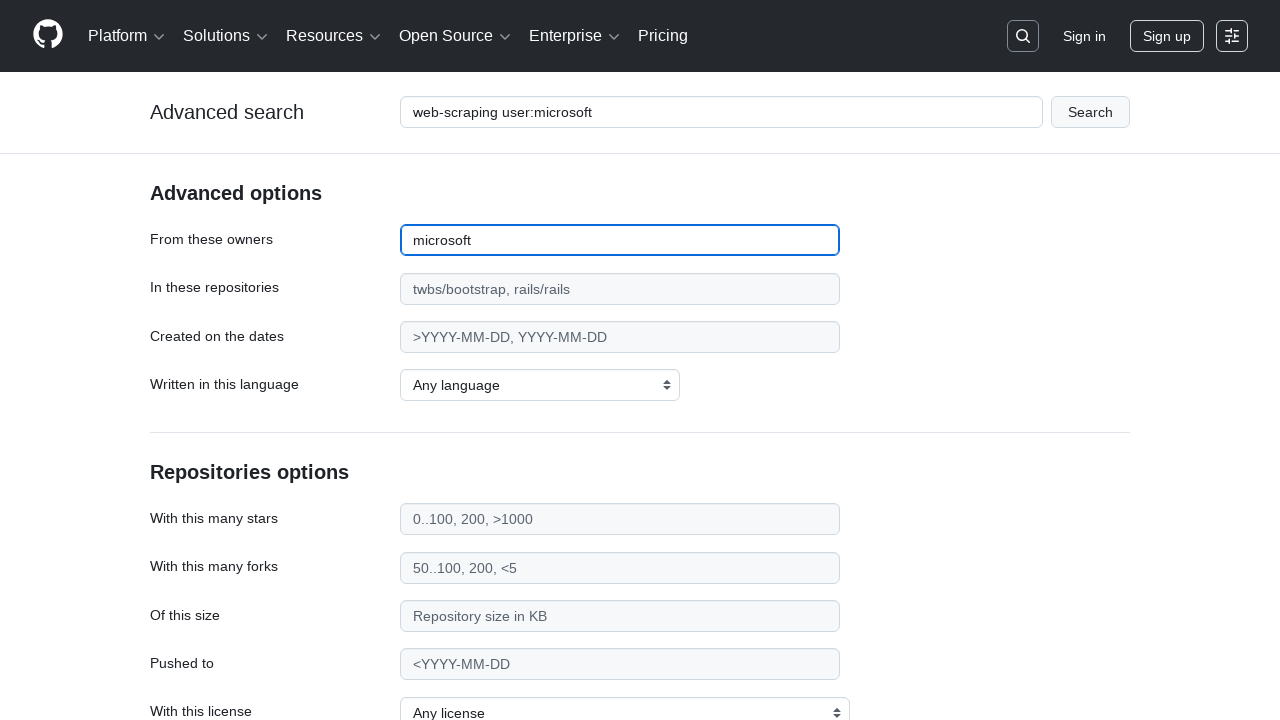

Filled date filter field with '>2020' on #search_date
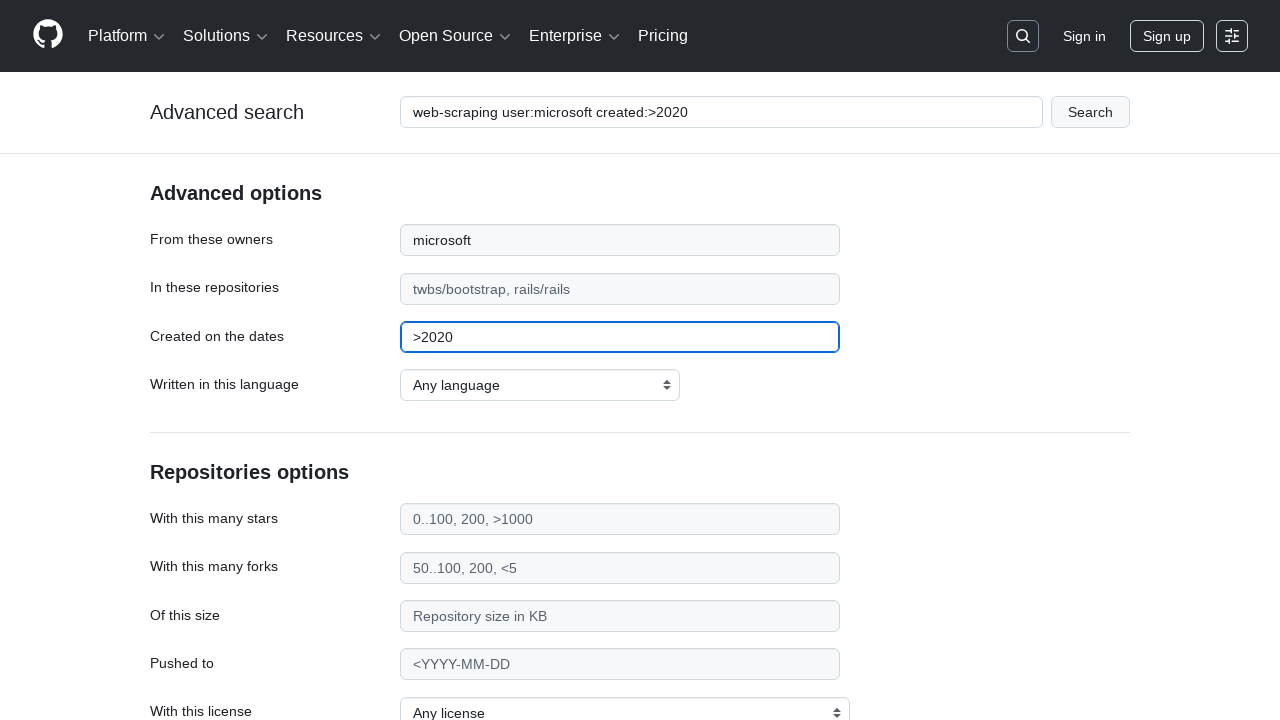

Selected Python as programming language filter on select#search_language
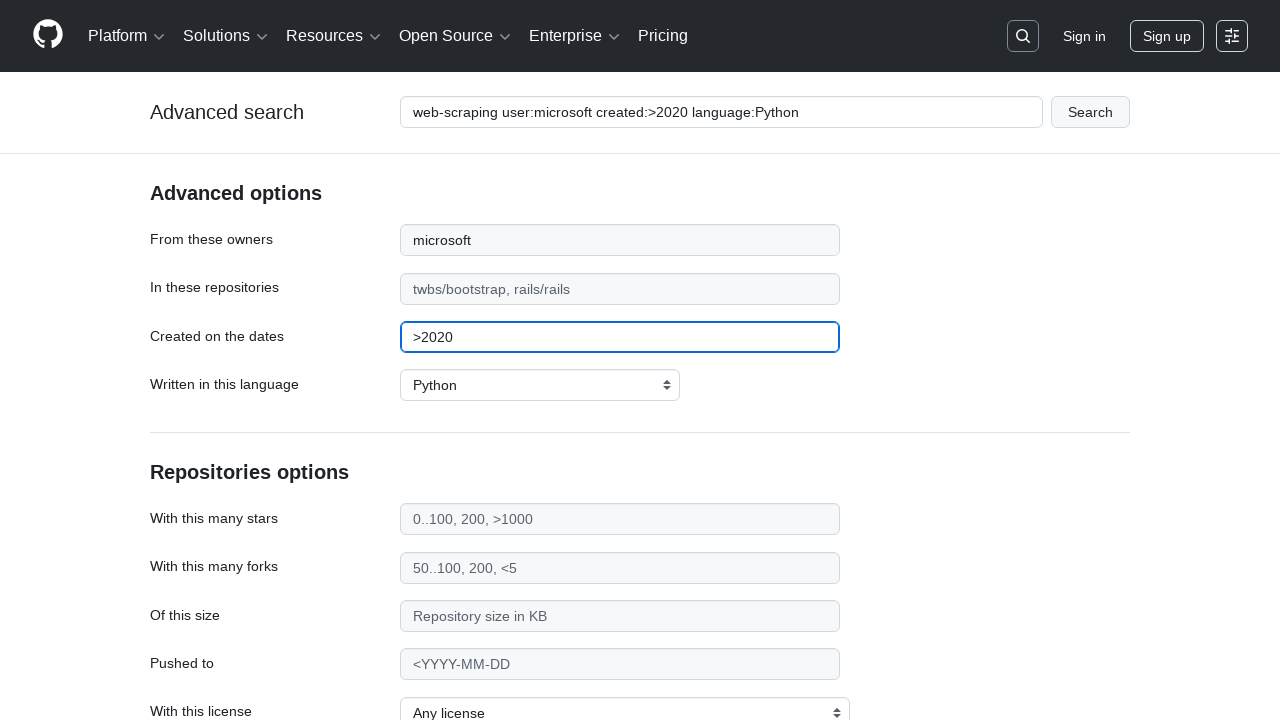

Clicked submit button to perform advanced search at (1090, 112) on #adv_code_search button[type="submit"]
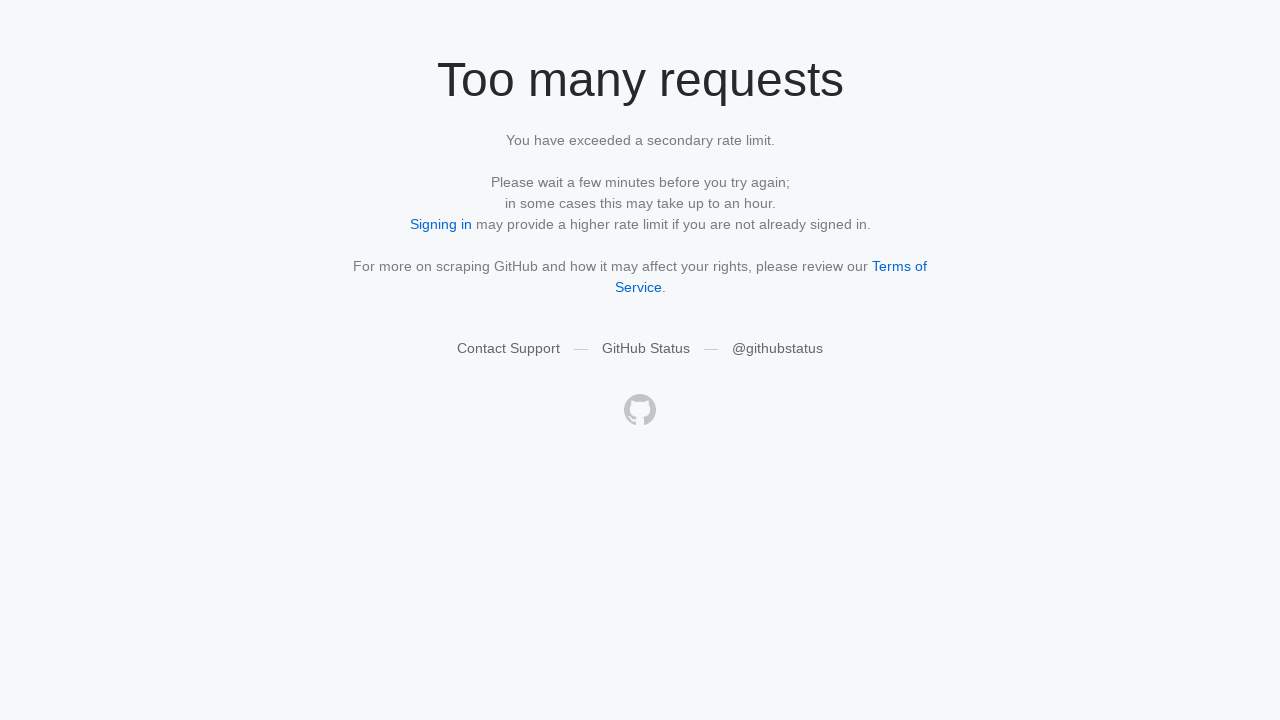

Search results page loaded and network idle
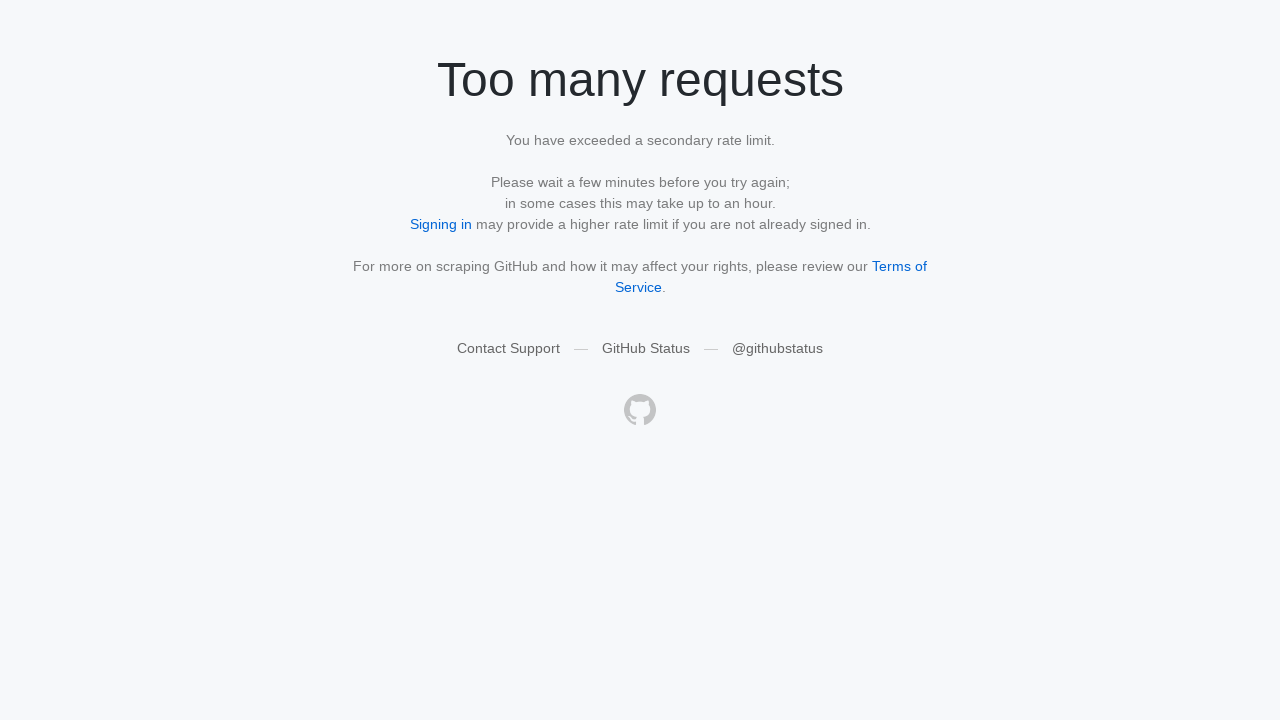

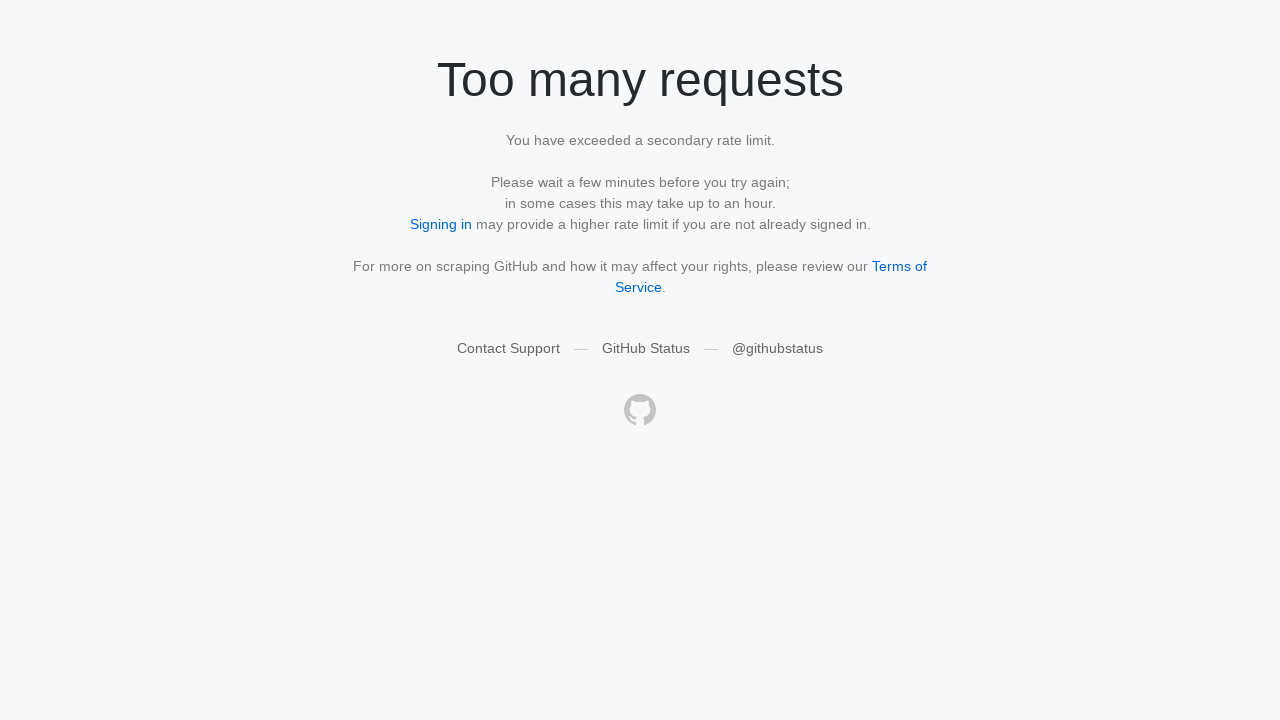